Navigates to AJIO website and performs a right-click context menu action at a specific position on the page

Starting URL: https://ajio.com

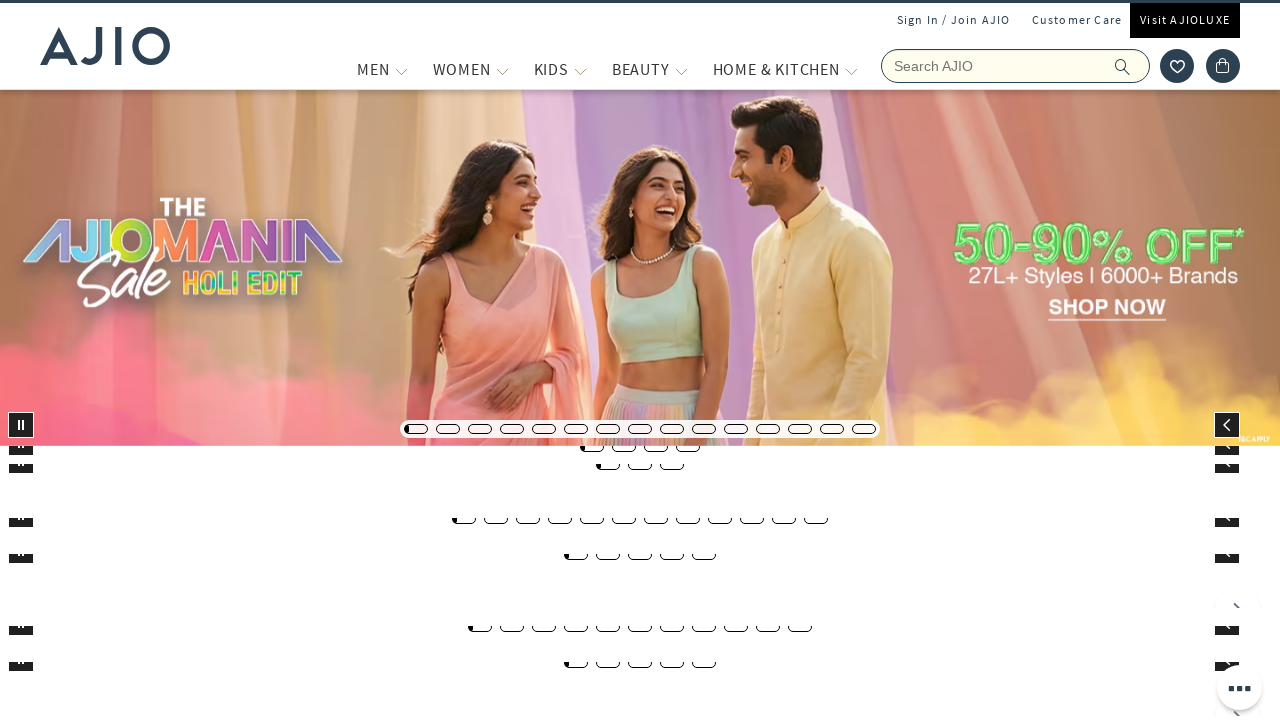

Right-clicked at coordinates (200, 300) to open context menu at (200, 300)
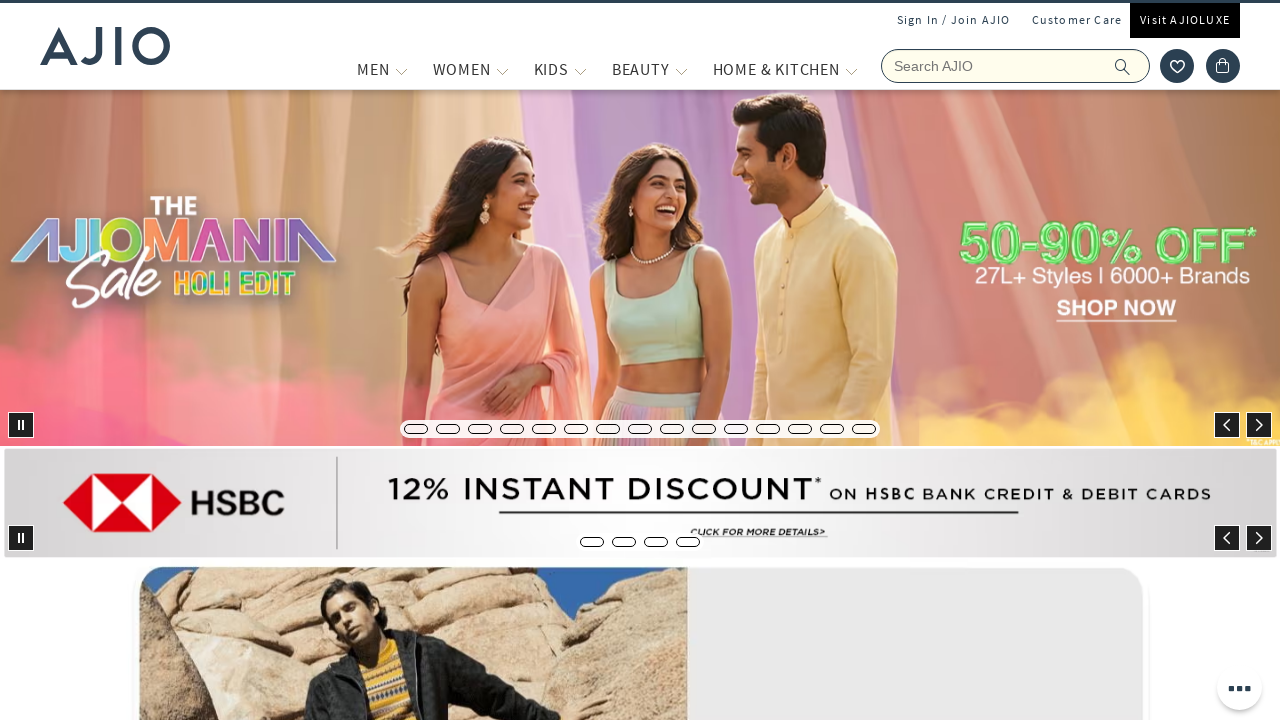

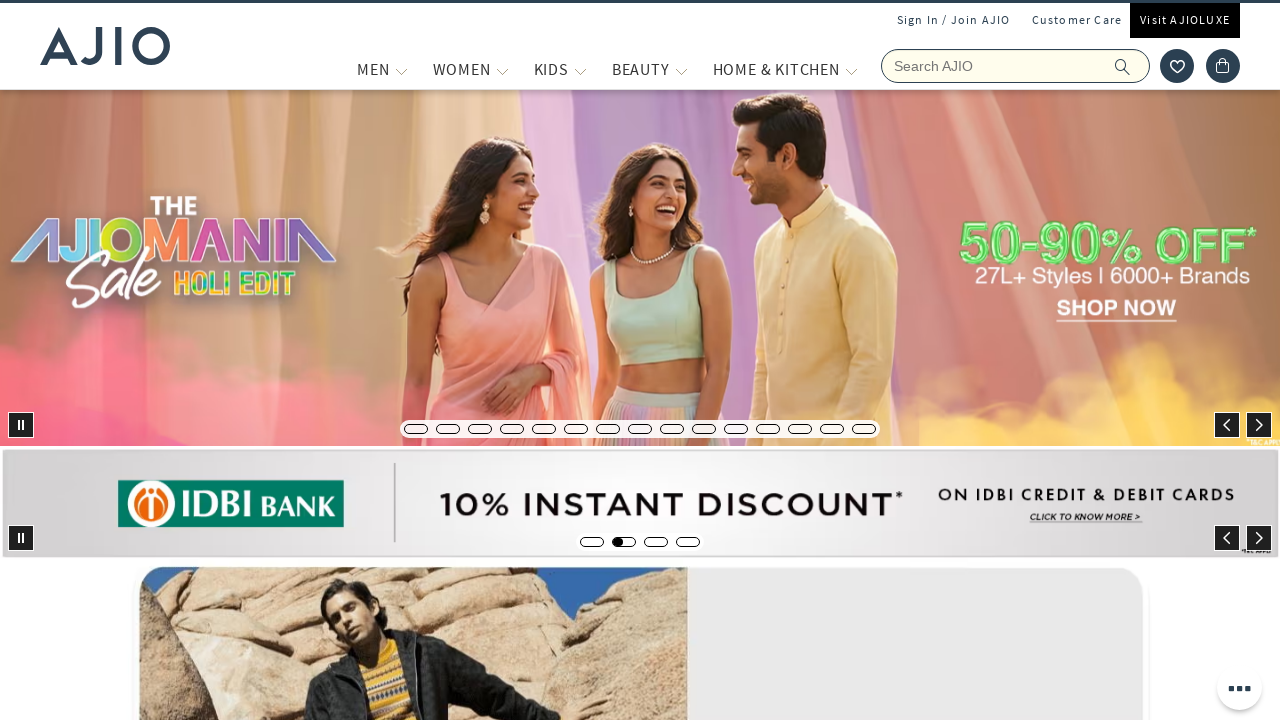